Navigates through Microsoft's Windows 10 ISO download page by selecting a product edition from a dropdown, submitting the selection, then selecting a language, and finally clicking to reveal download options.

Starting URL: https://www.microsoft.com/en-ca/software-download/windows10ISO

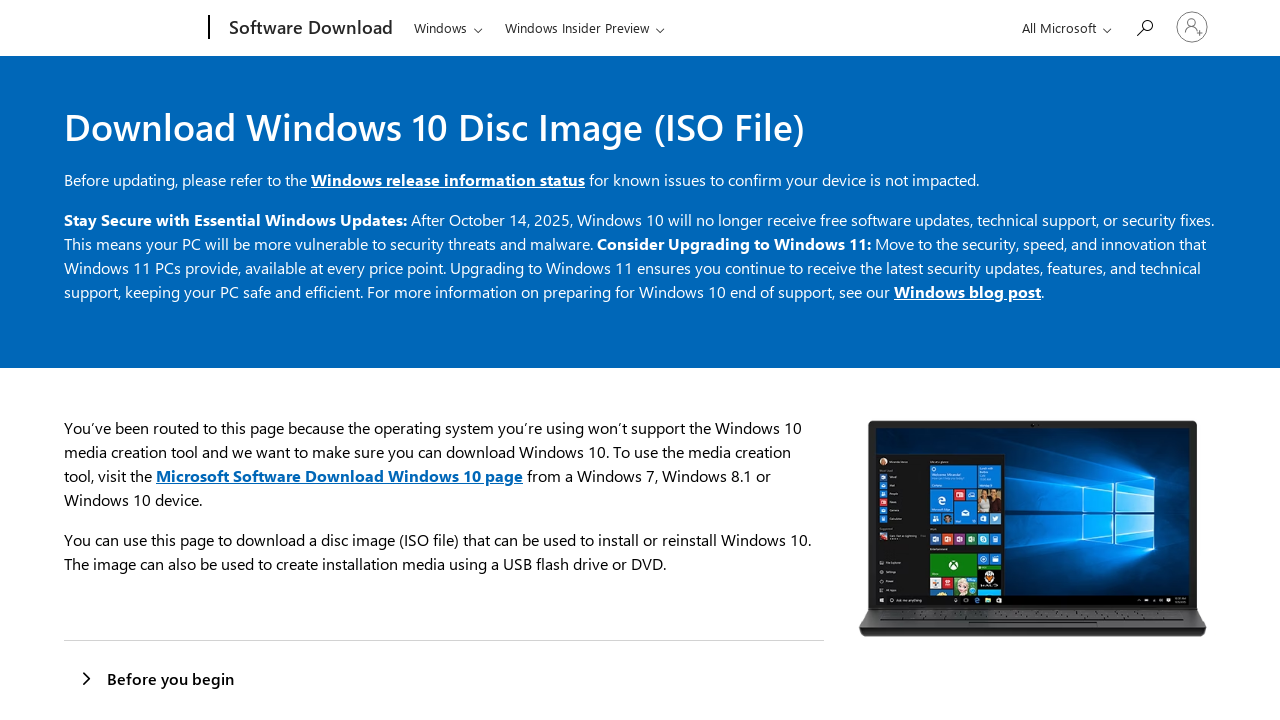

Product edition dropdown became visible
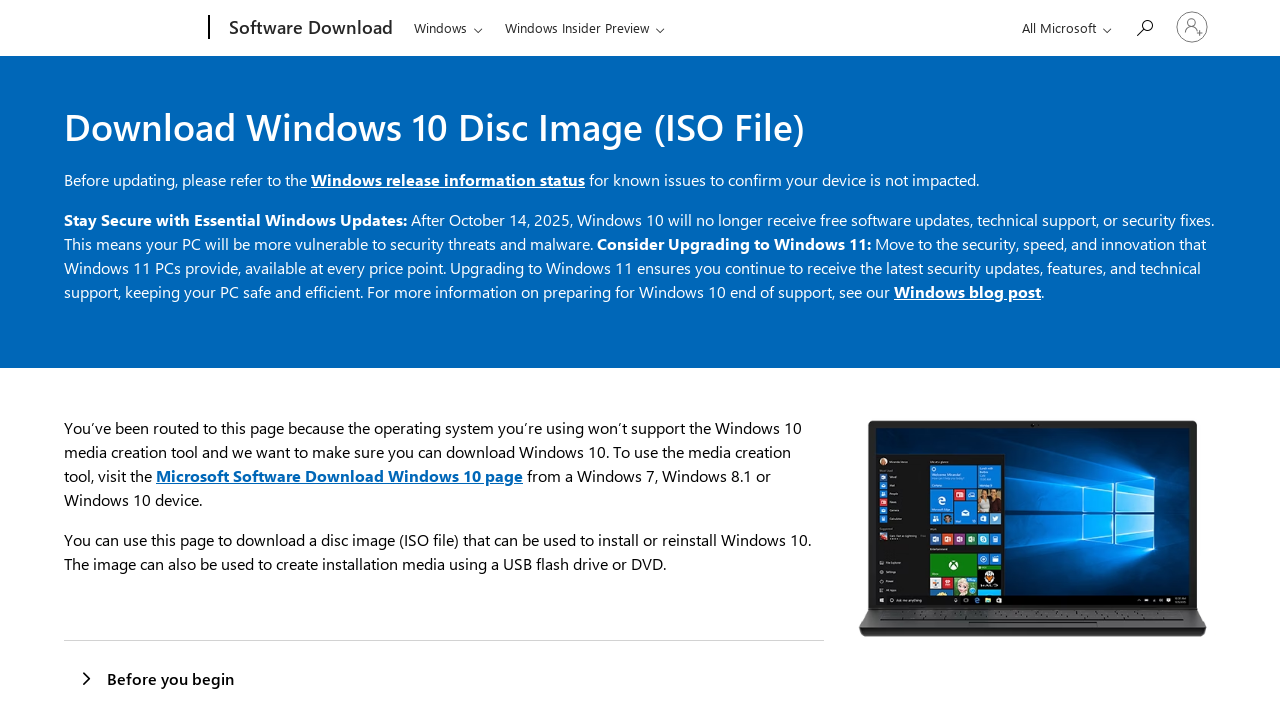

Selected product edition with value '2618' on #product-edition
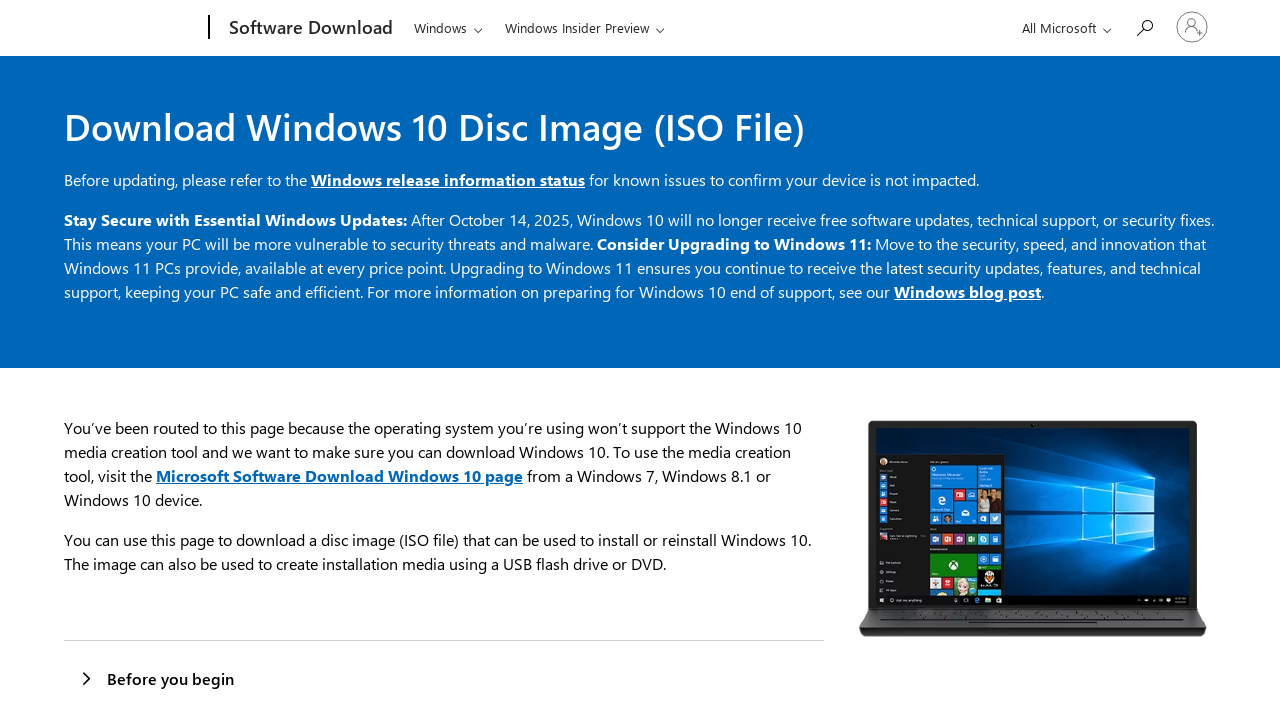

Product edition submit button became visible
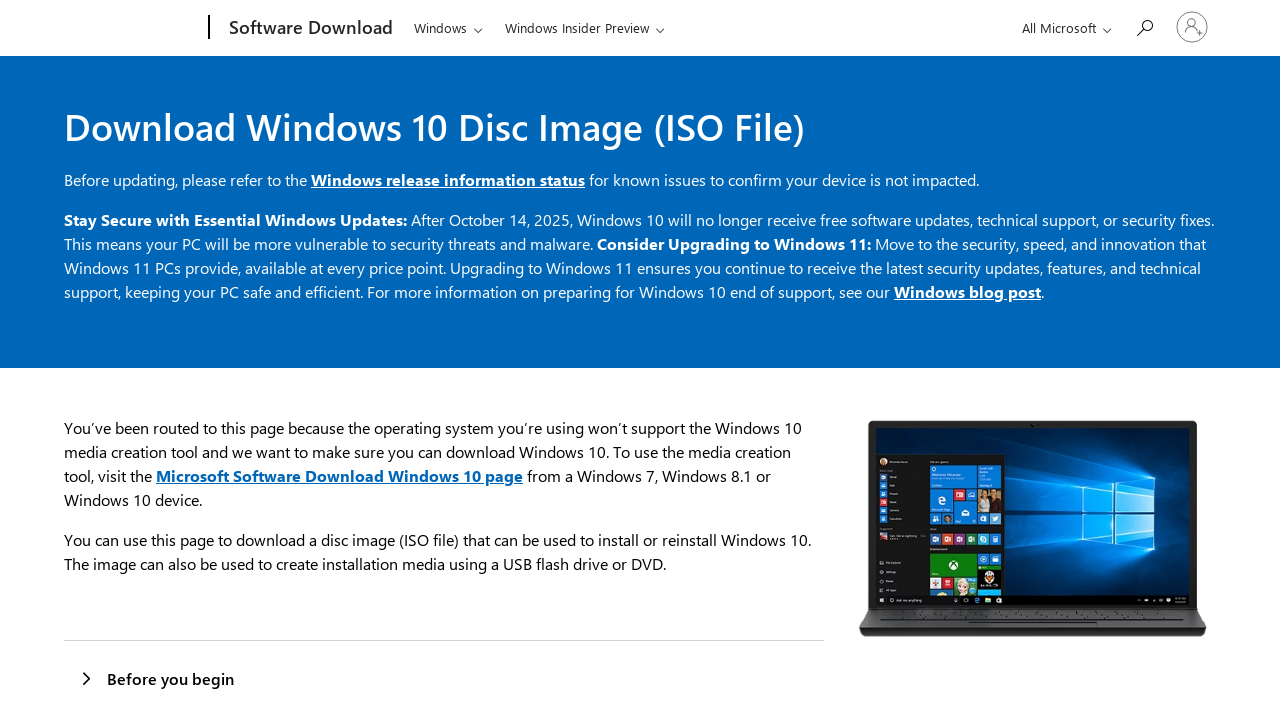

Clicked submit button for product edition at (108, 361) on #submit-product-edition
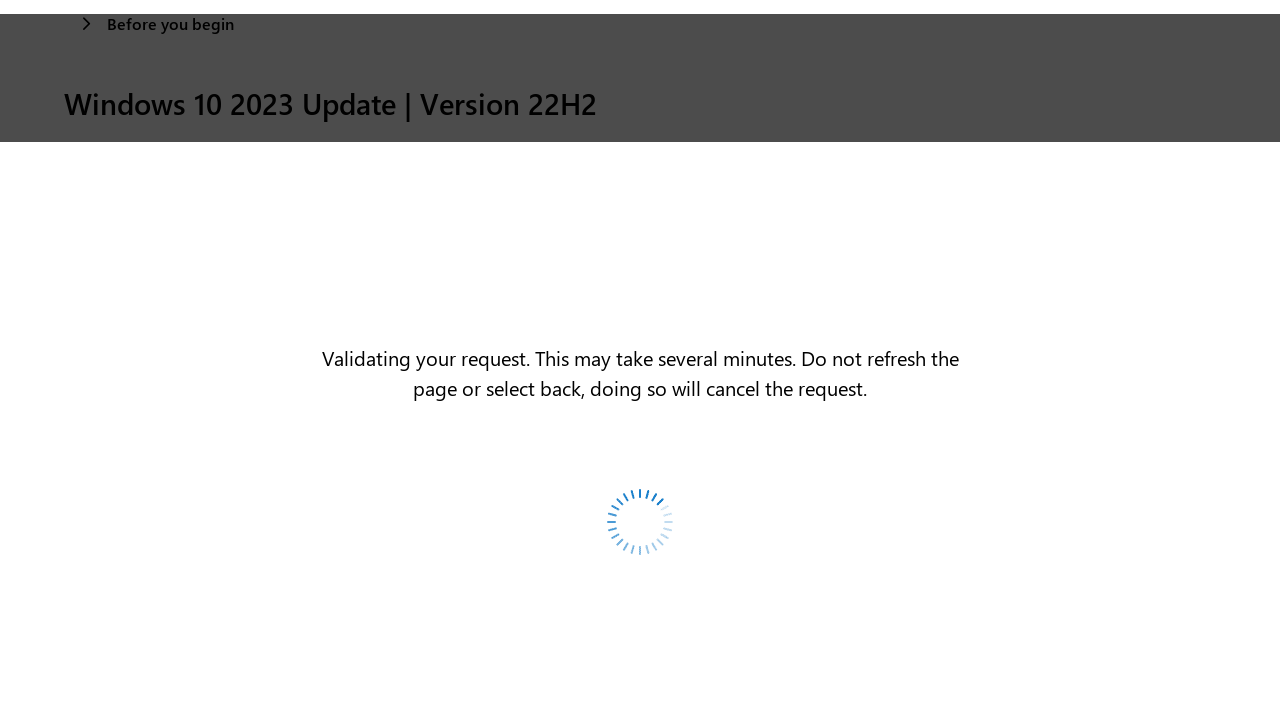

Language dropdown became visible
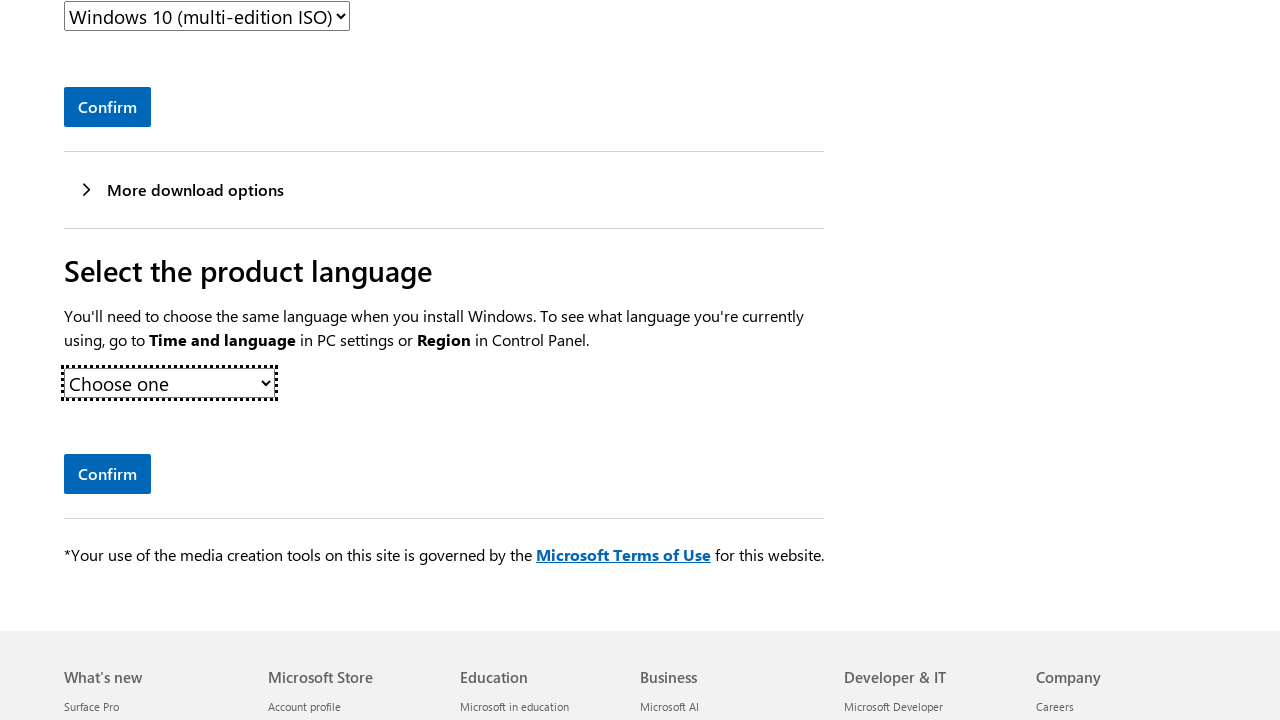

Selected English language from dropdown on #product-languages
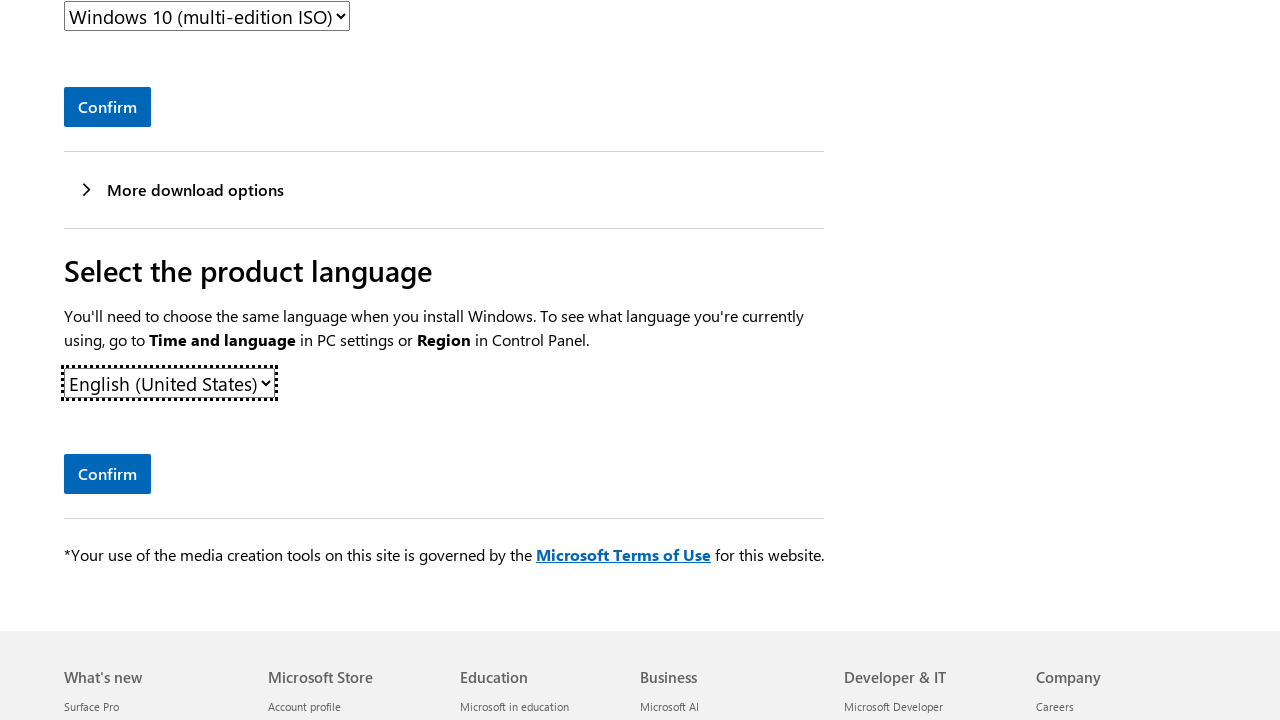

Clicked submit button for language selection at (108, 474) on #submit-sku
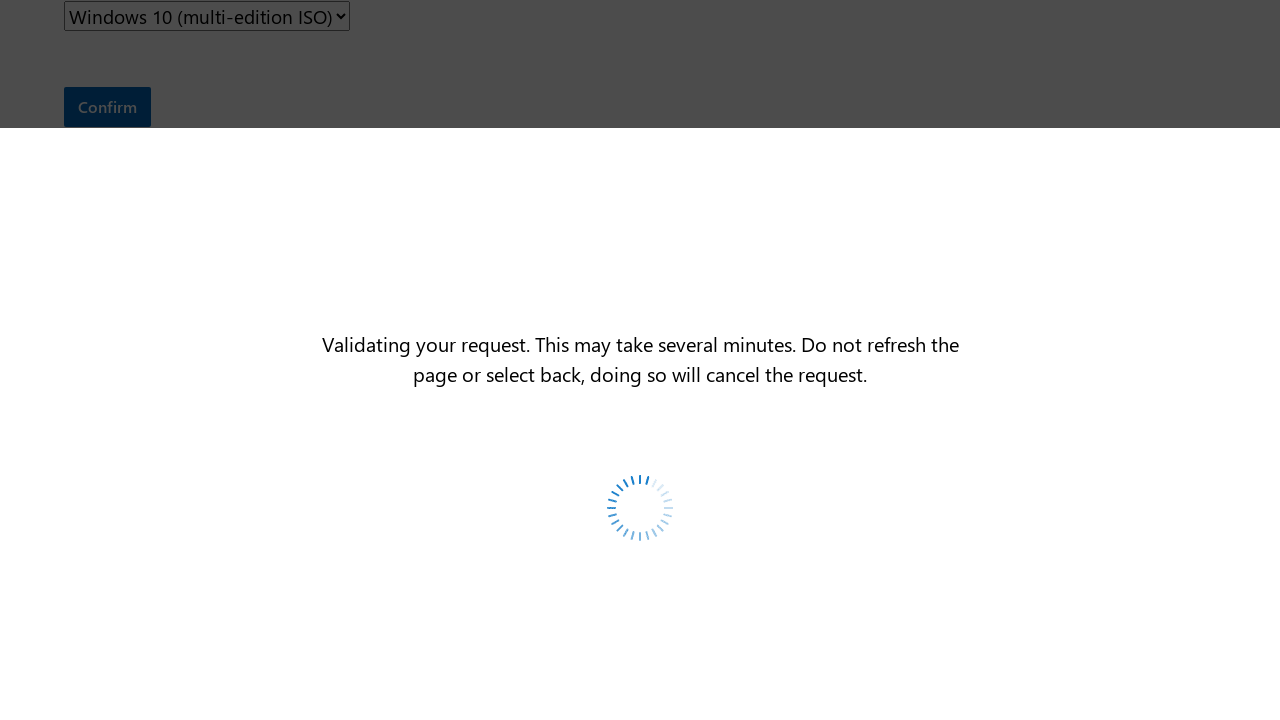

Download options became visible
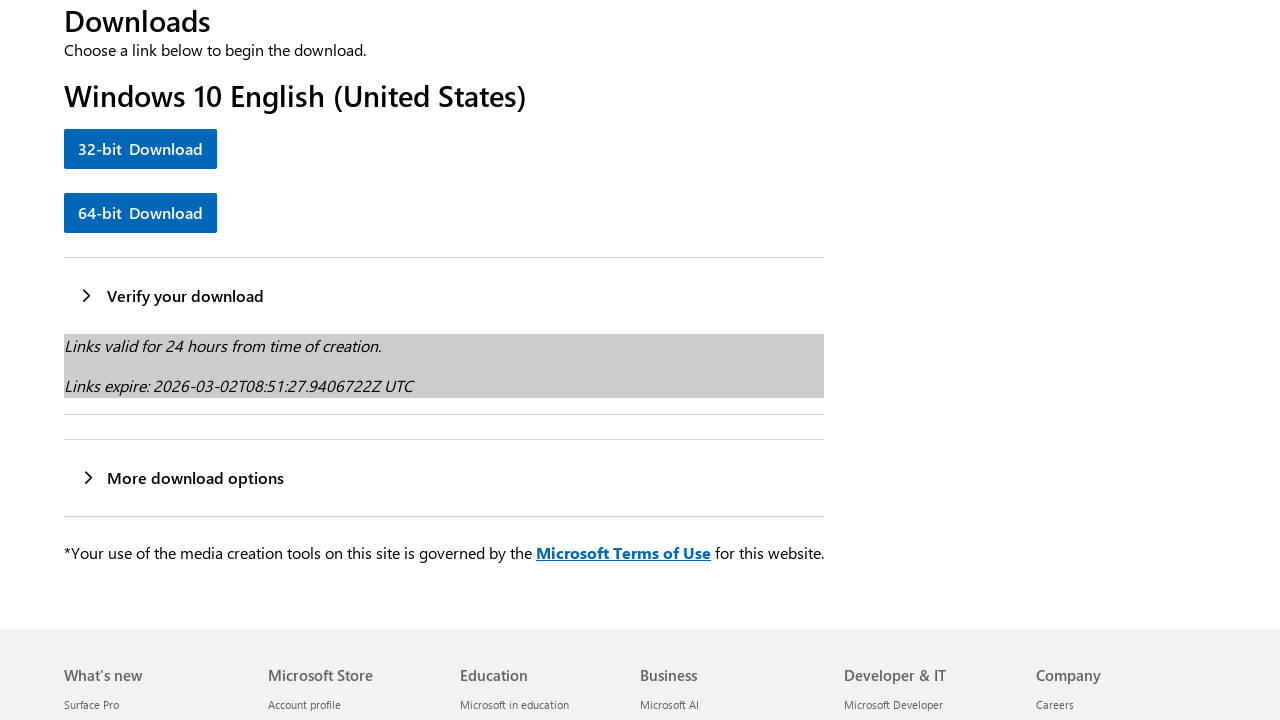

Clicked 64-bit Download link to reveal download options at (140, 210) on text=64-bit Download
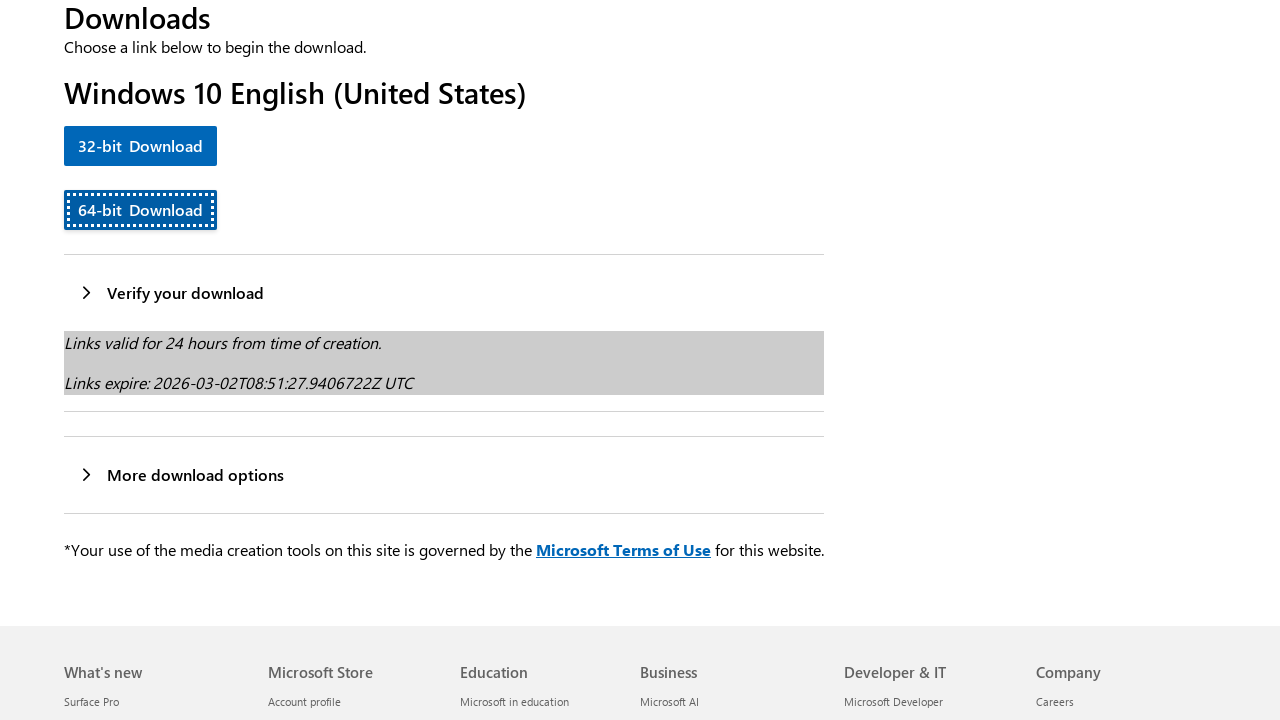

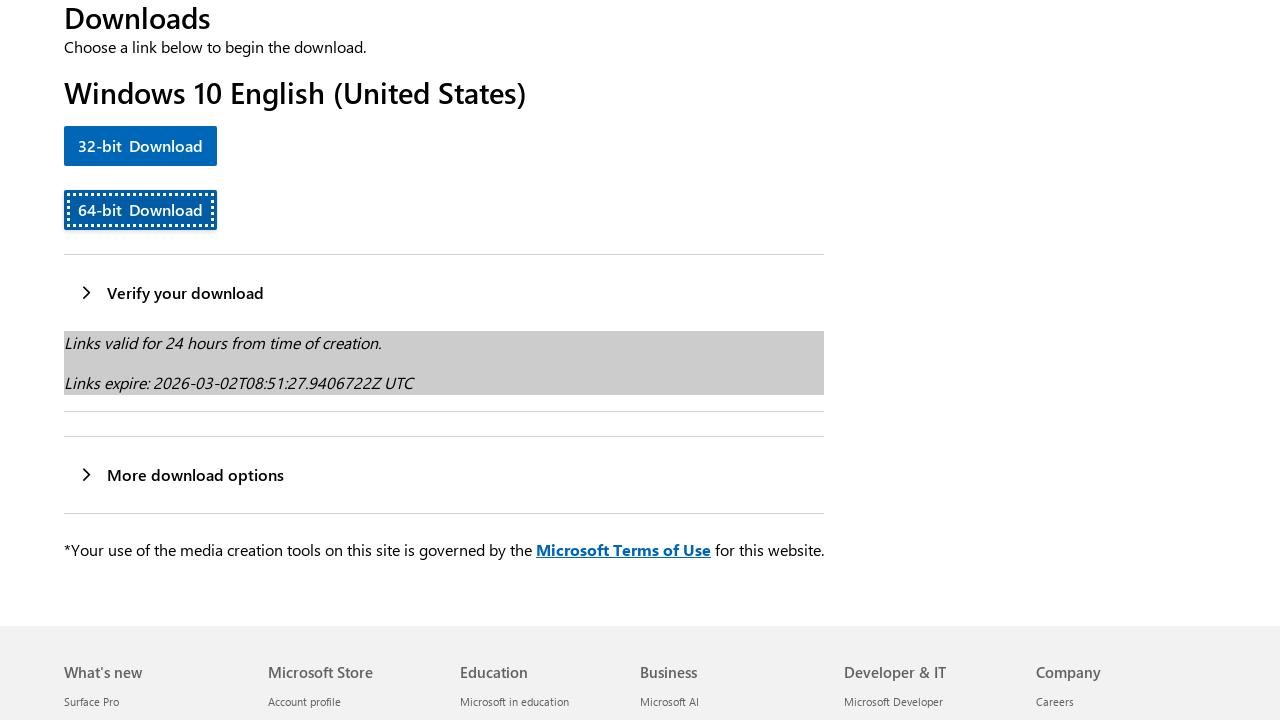